Tests JavaScript alert handling by clicking a button that triggers an alert, waiting for the alert to appear, and accepting it.

Starting URL: https://the-internet.herokuapp.com/javascript_alerts

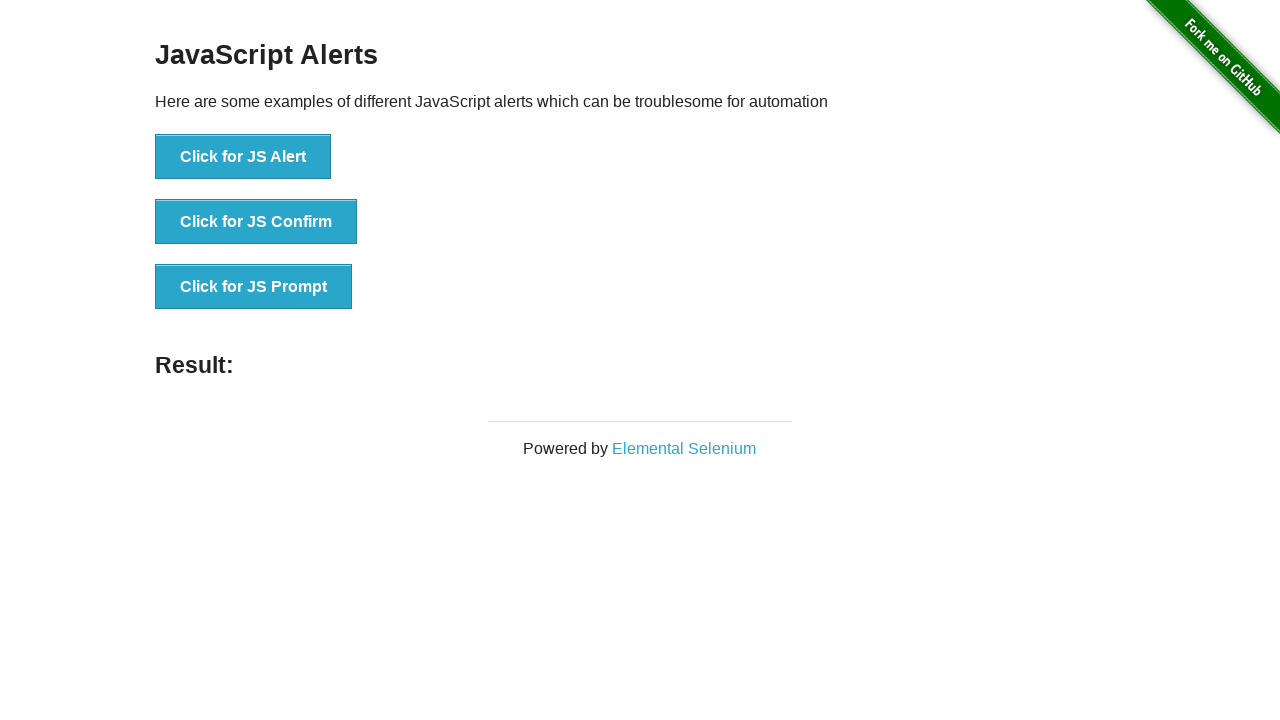

Set up dialog handler to accept alerts
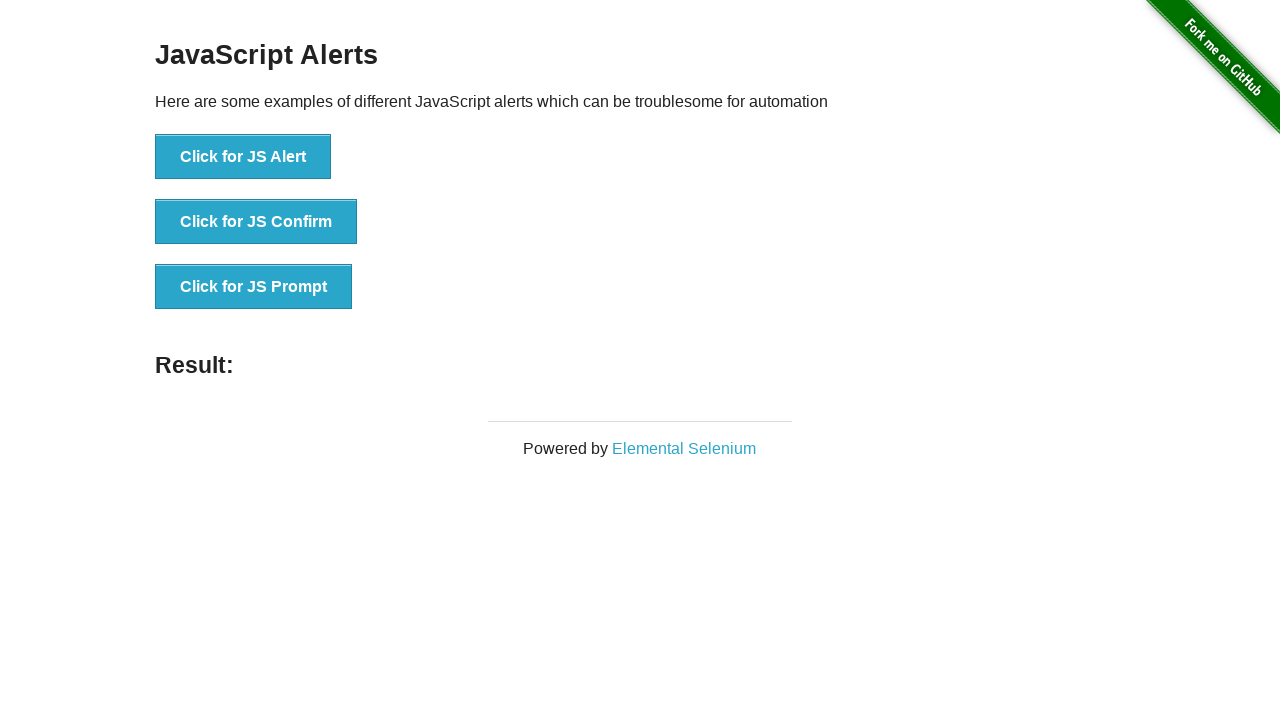

Clicked button to trigger JavaScript alert at (243, 157) on xpath=//button[@onclick='jsAlert()']
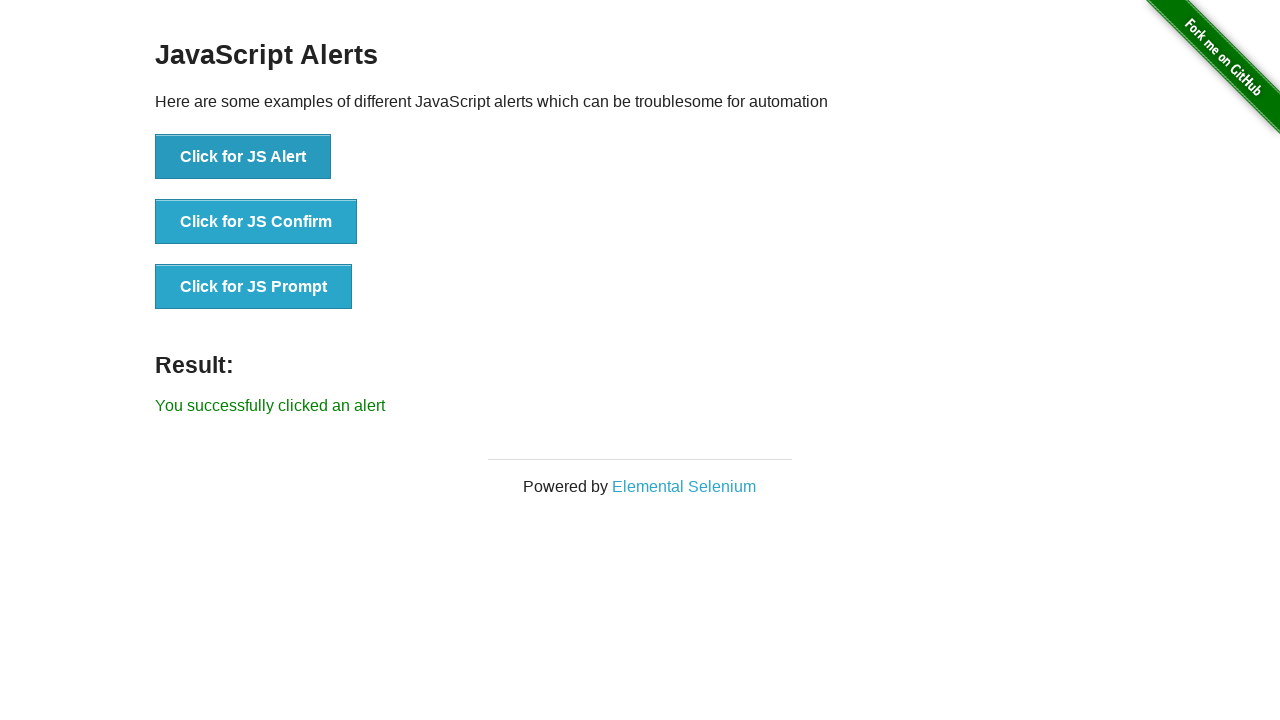

Alert was handled and result message appeared
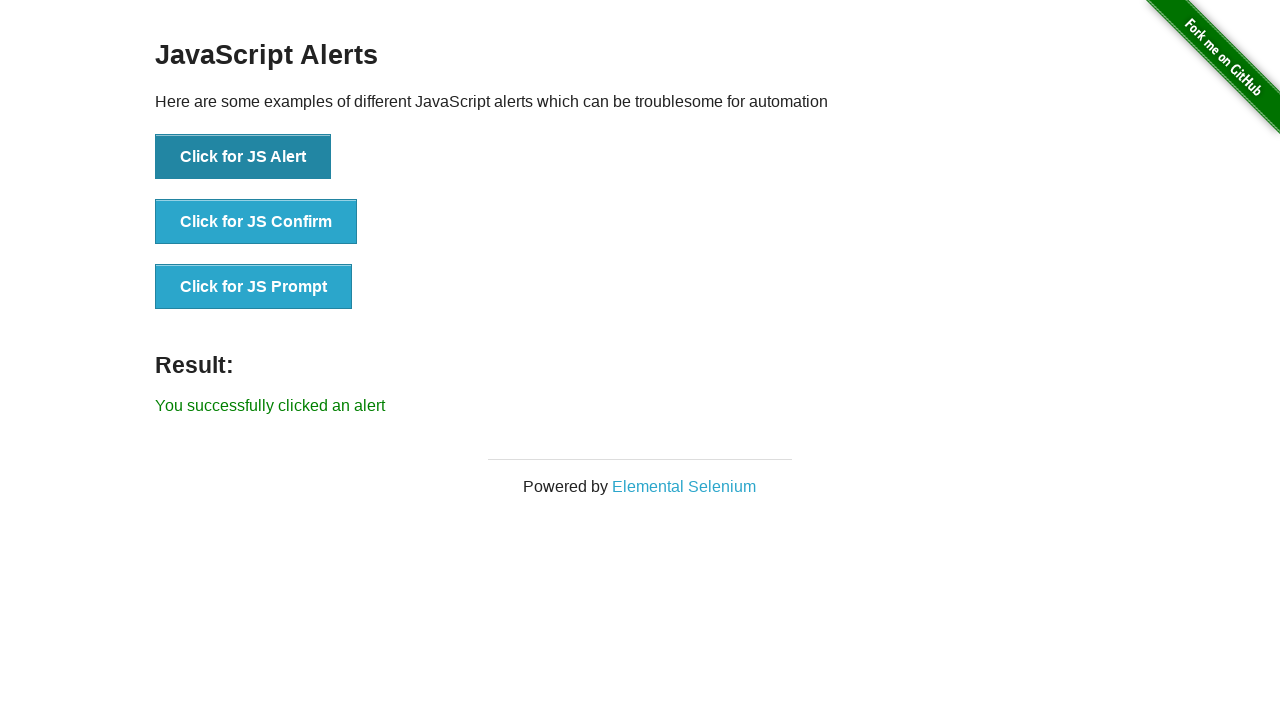

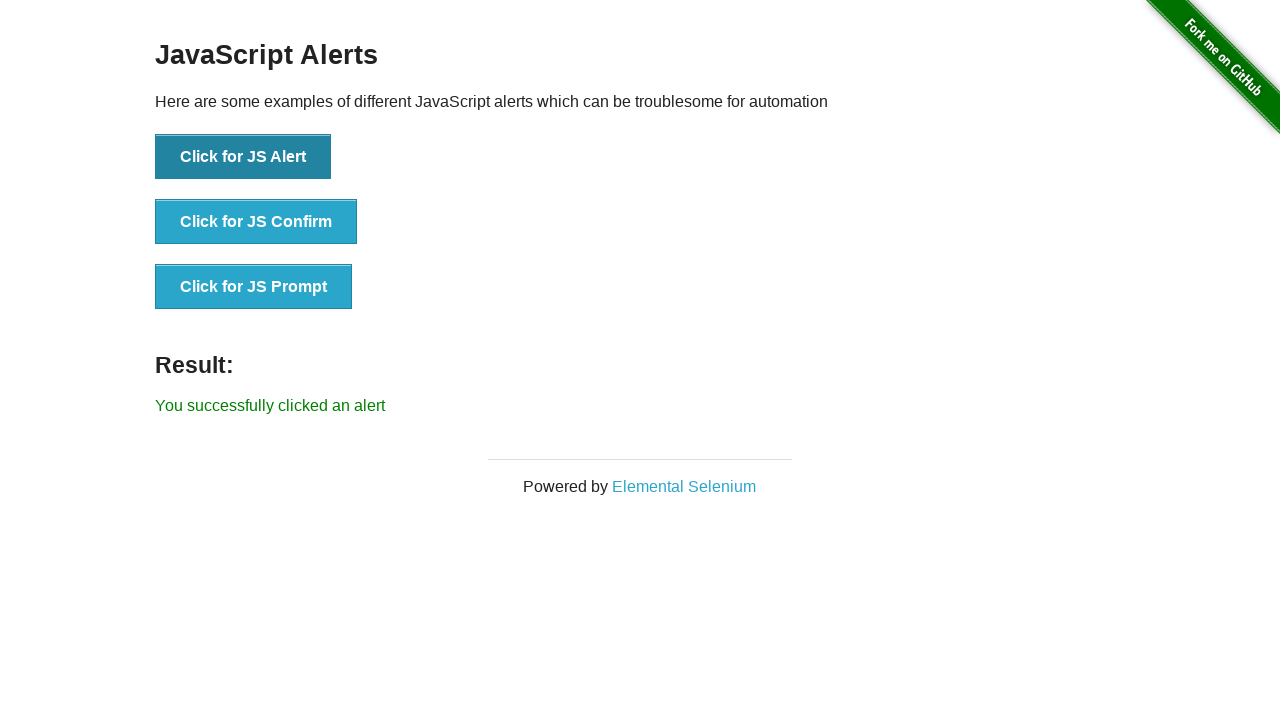